Tests the customer sorting functionality by clicking on the First Name column header to sort customers in descending then ascending order

Starting URL: https://www.globalsqa.com/angularJs-protractor/BankingProject/#/manager

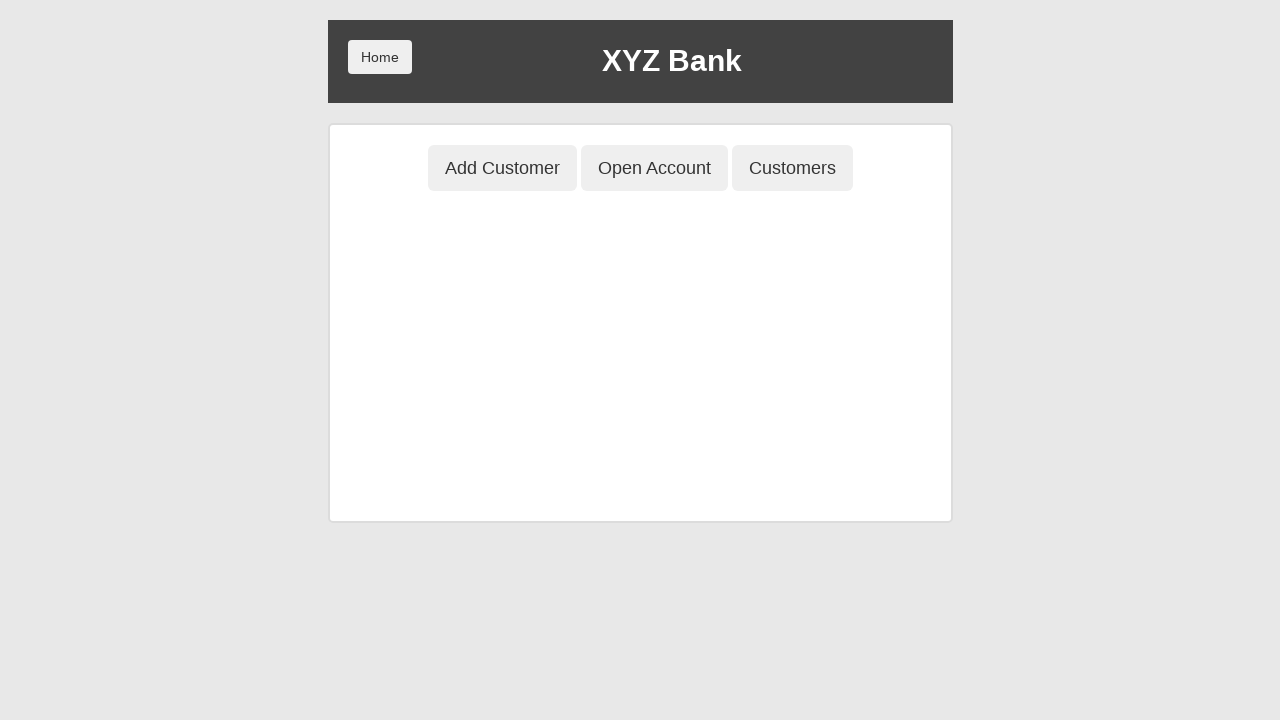

Clicked on Customers tab to view customer list at (792, 168) on button[ng-class='btnClass3']
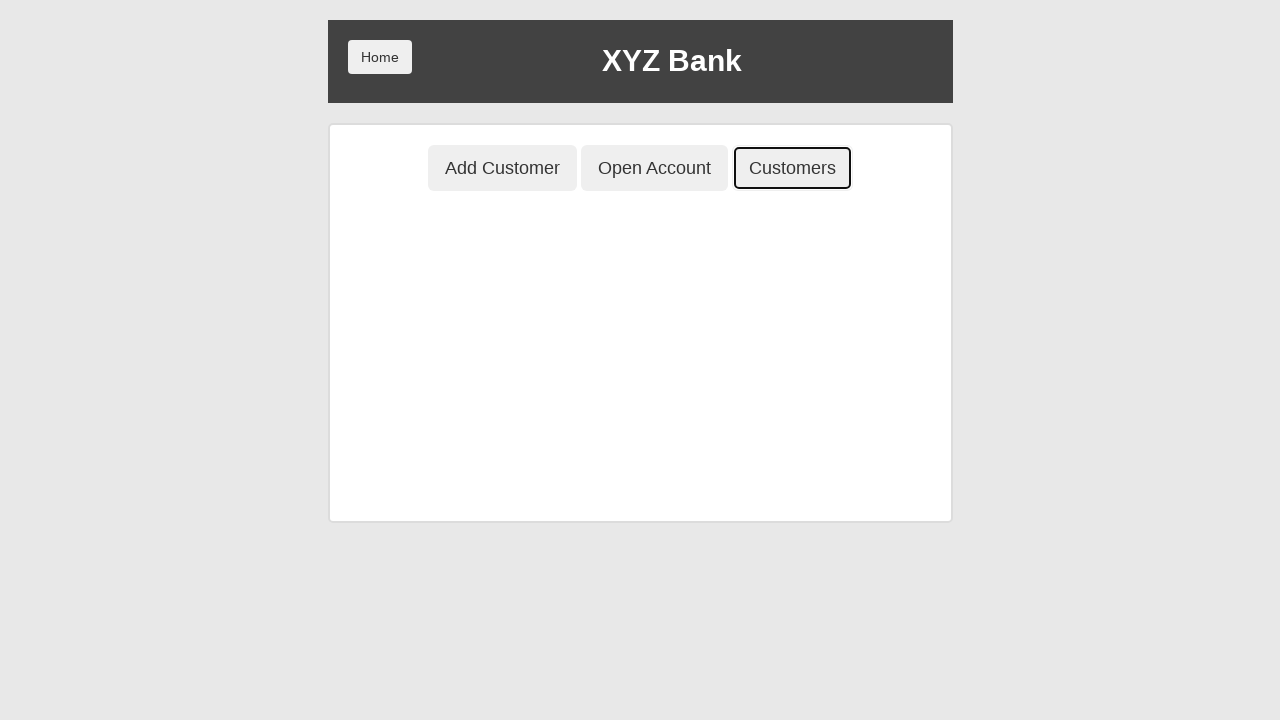

Customer table loaded successfully
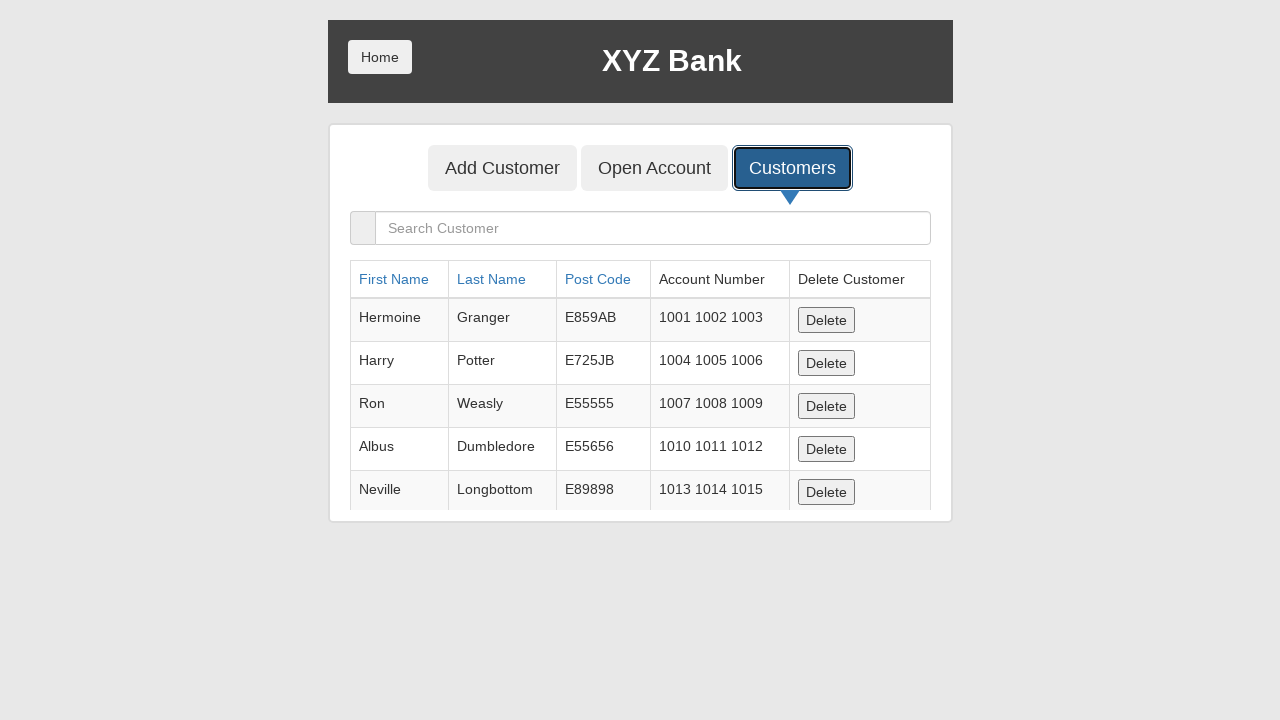

Clicked on First Name column header to sort in descending order (Z-A) at (394, 279) on a[ng-click="sortType = 'fName'; sortReverse = !sortReverse"]
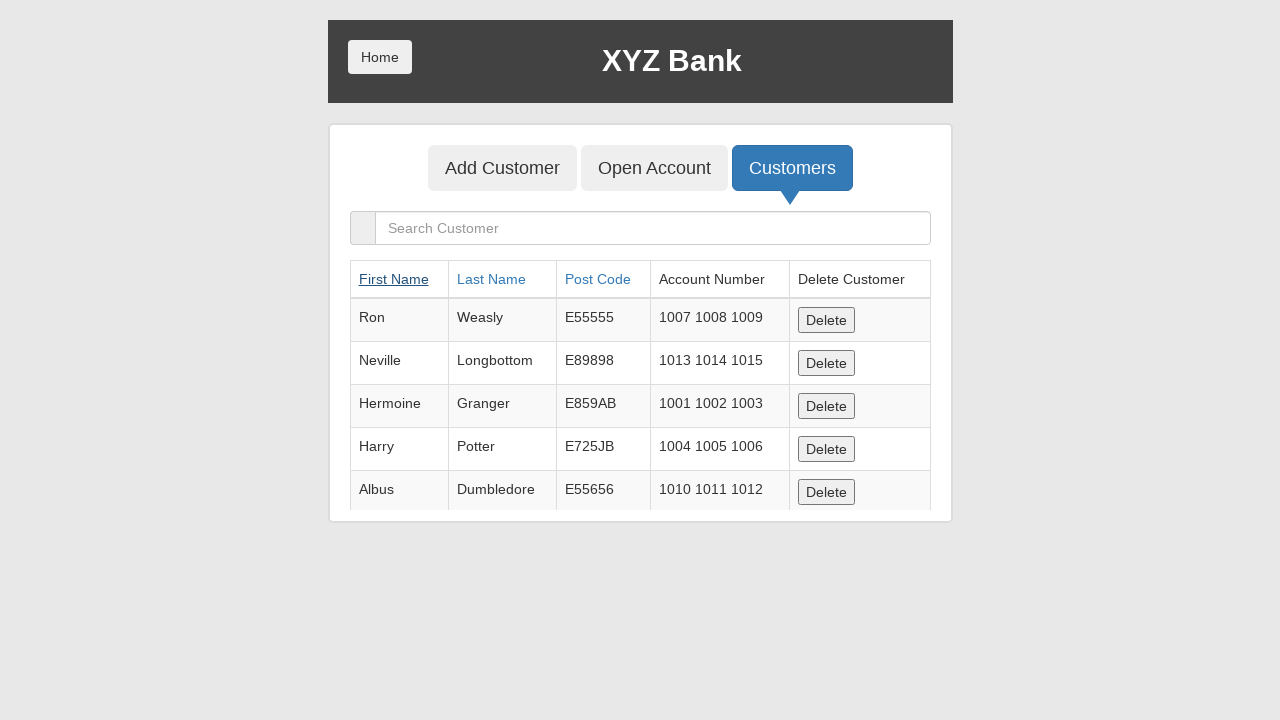

Waited for descending sort to apply
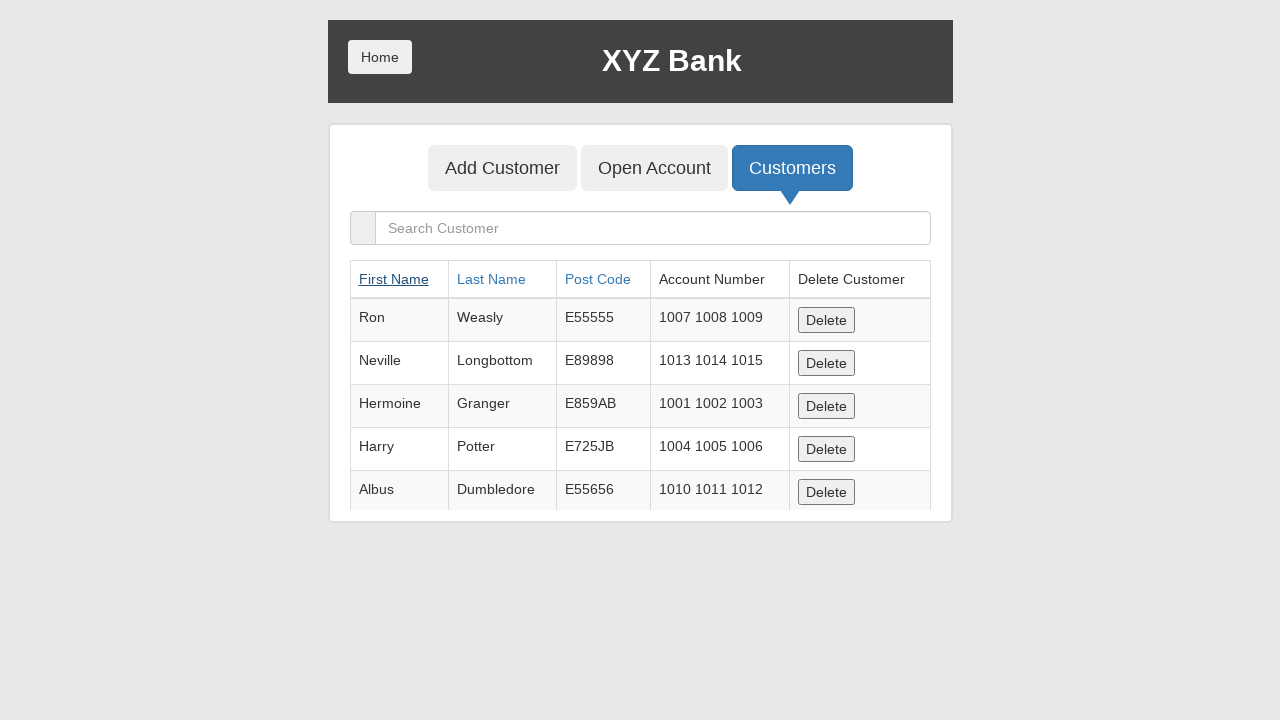

Clicked on First Name column header again to sort in ascending order (A-Z) at (394, 279) on a[ng-click="sortType = 'fName'; sortReverse = !sortReverse"]
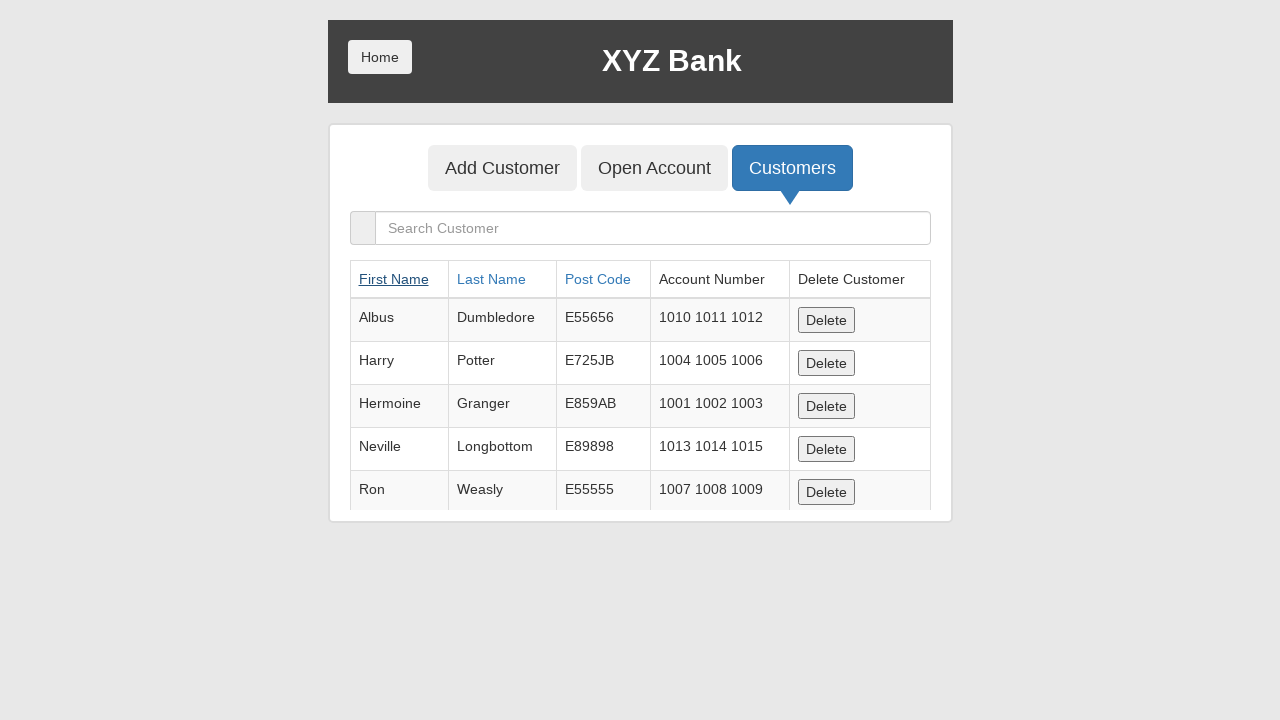

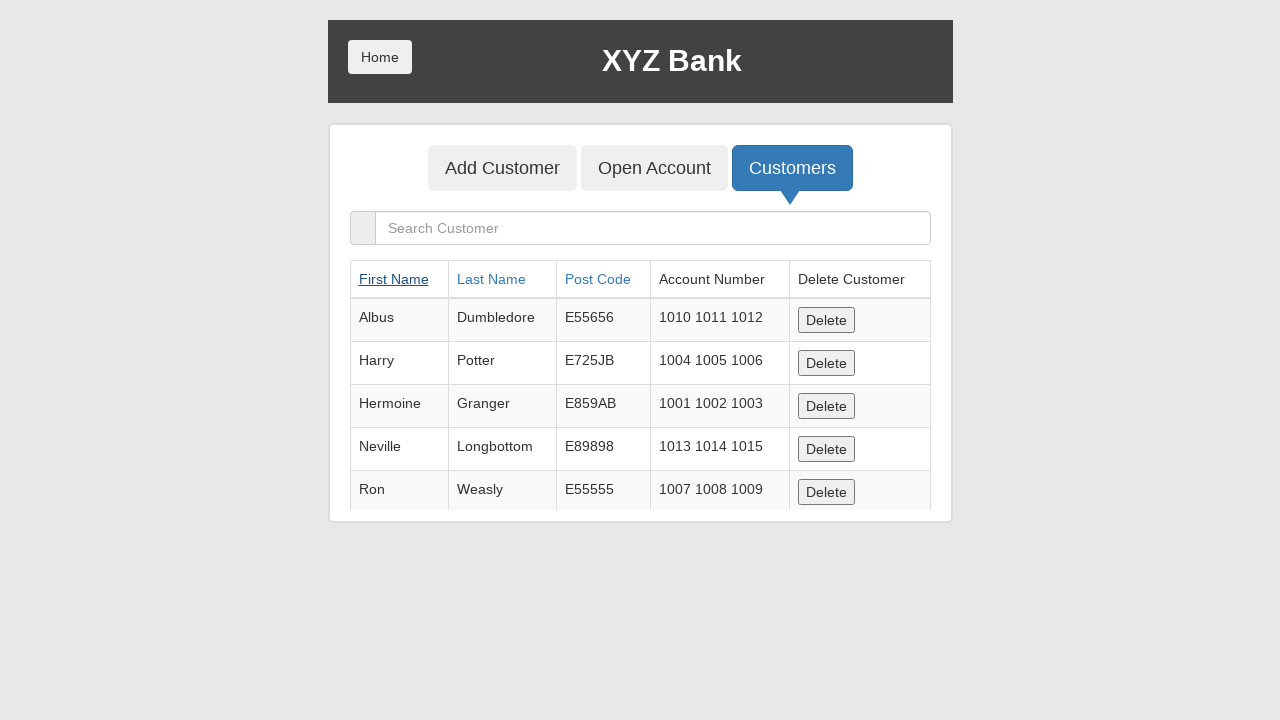